Tests form interaction by filling a name input field and clicking a button to open a new browser tab, then switches between the parent and child windows to verify window handling functionality.

Starting URL: https://rahulshettyacademy.com/AutomationPractice/

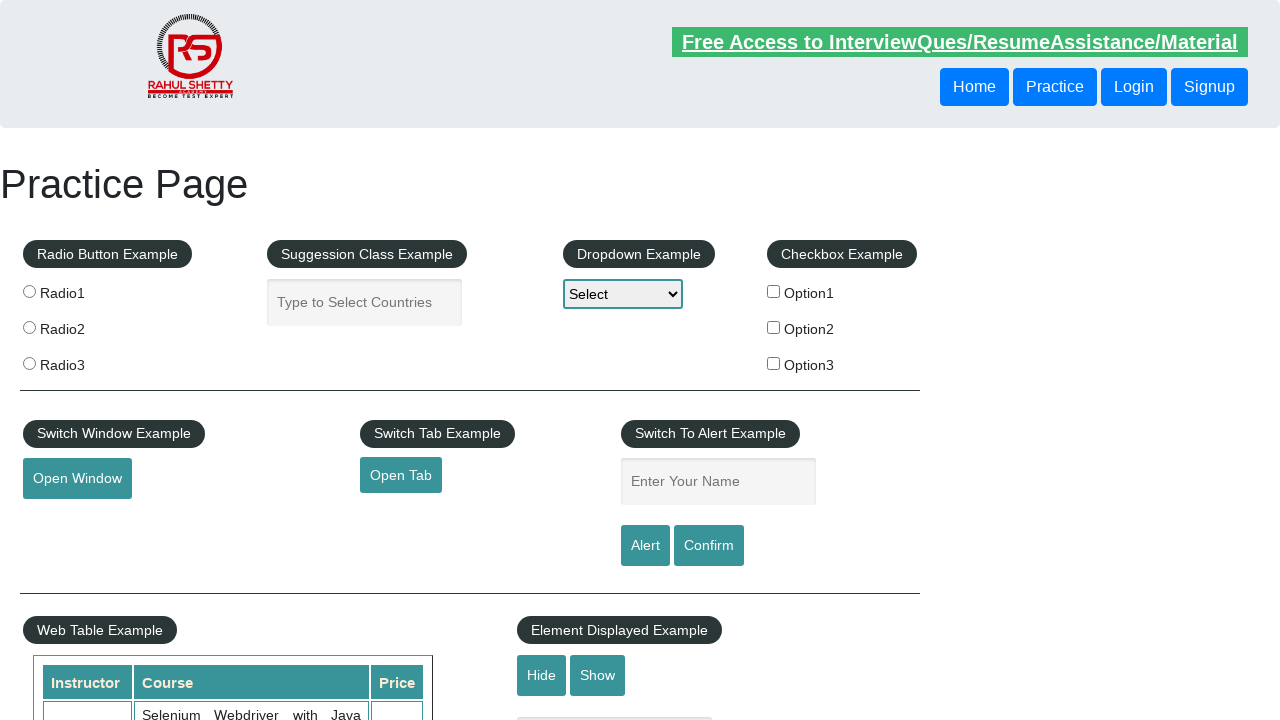

Filled name input field with 'Rahul' on #name
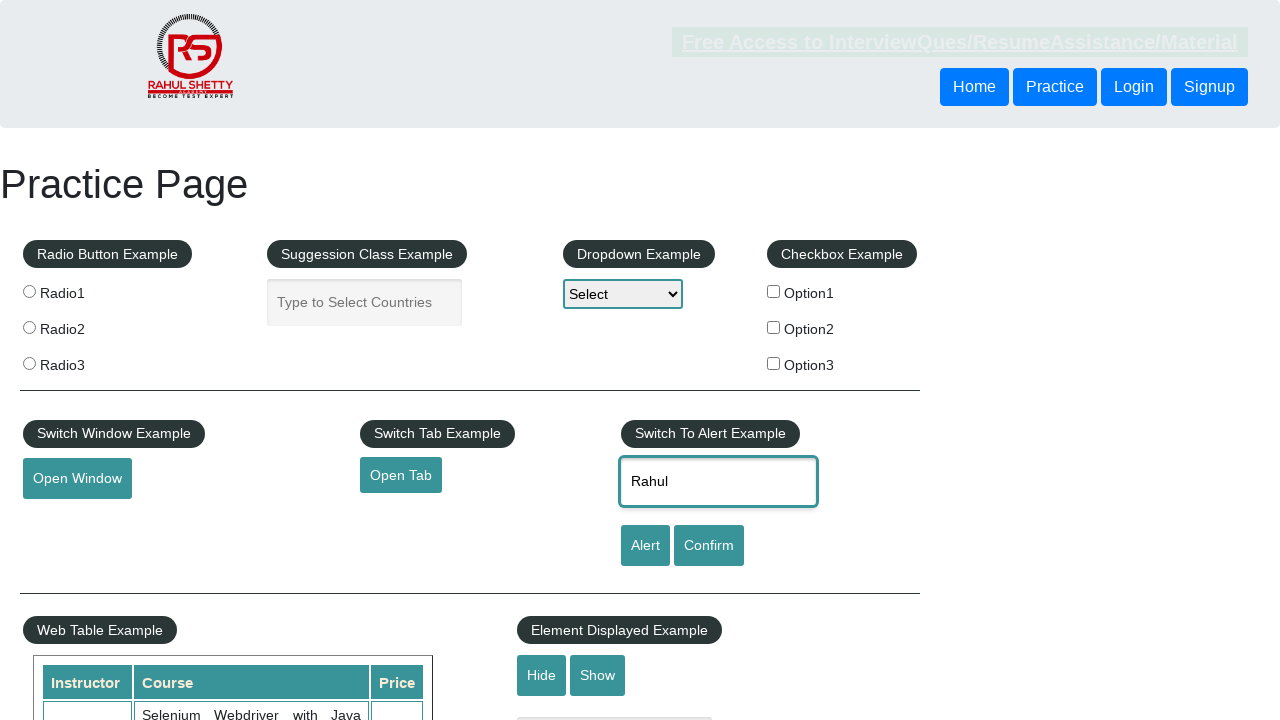

Waited 1000ms for page to be ready
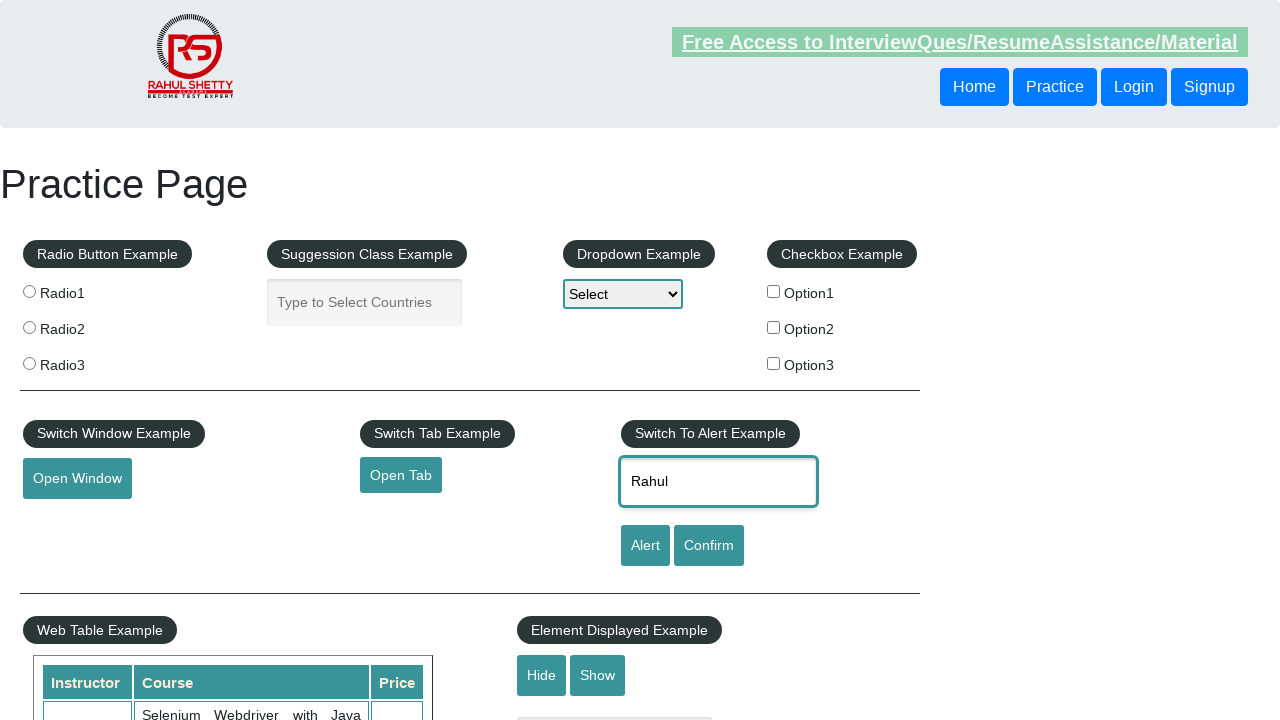

Clicked 'Open Tab' button to open new browser tab at (401, 475) on #opentab
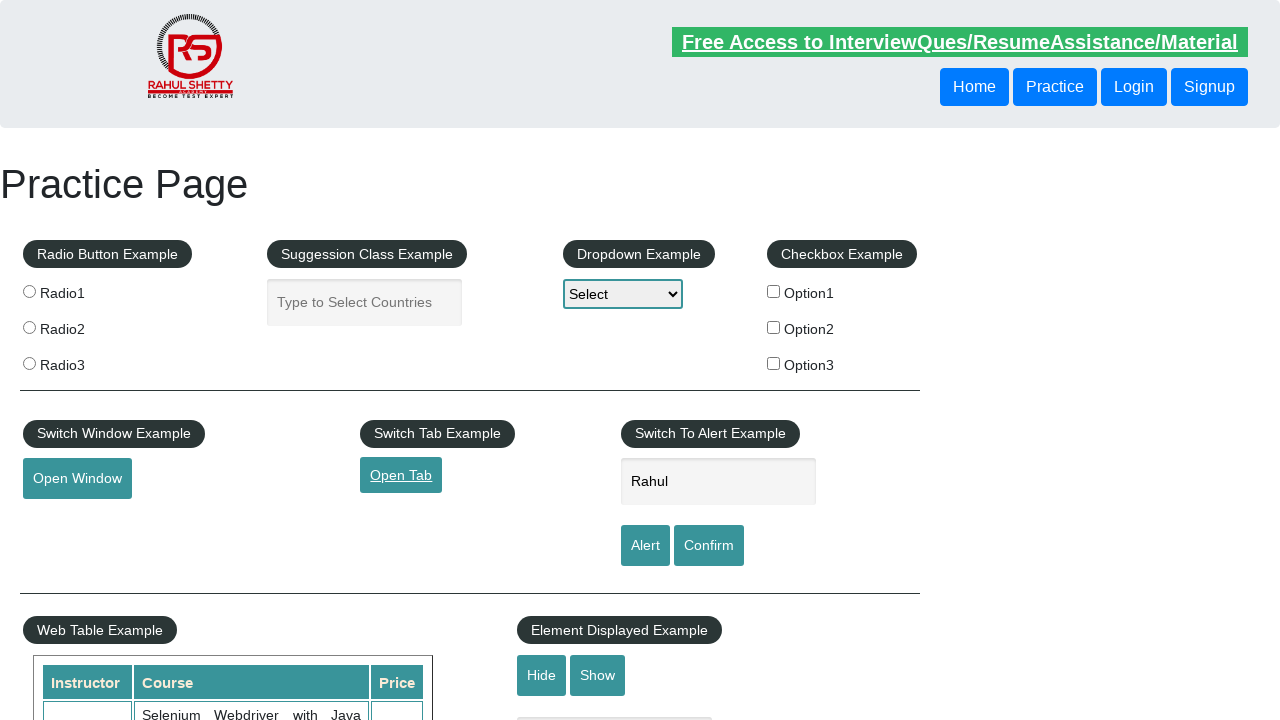

Captured new page/tab reference
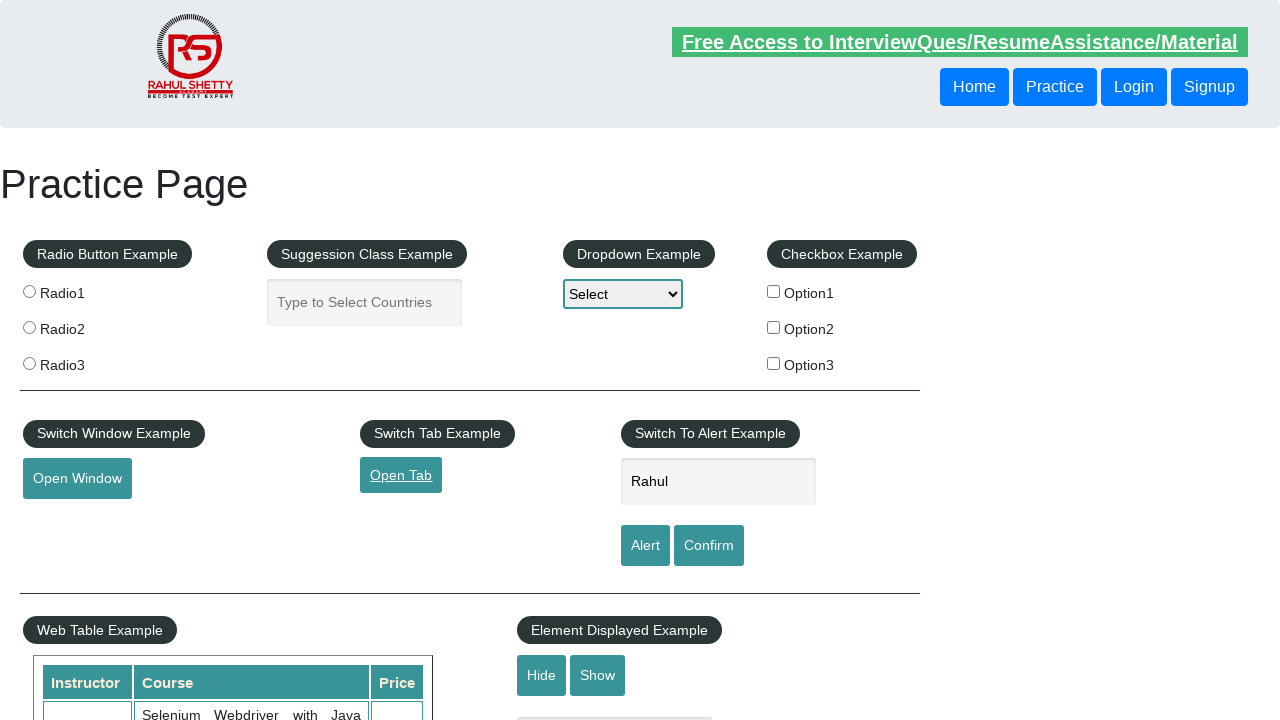

New page/tab loaded successfully
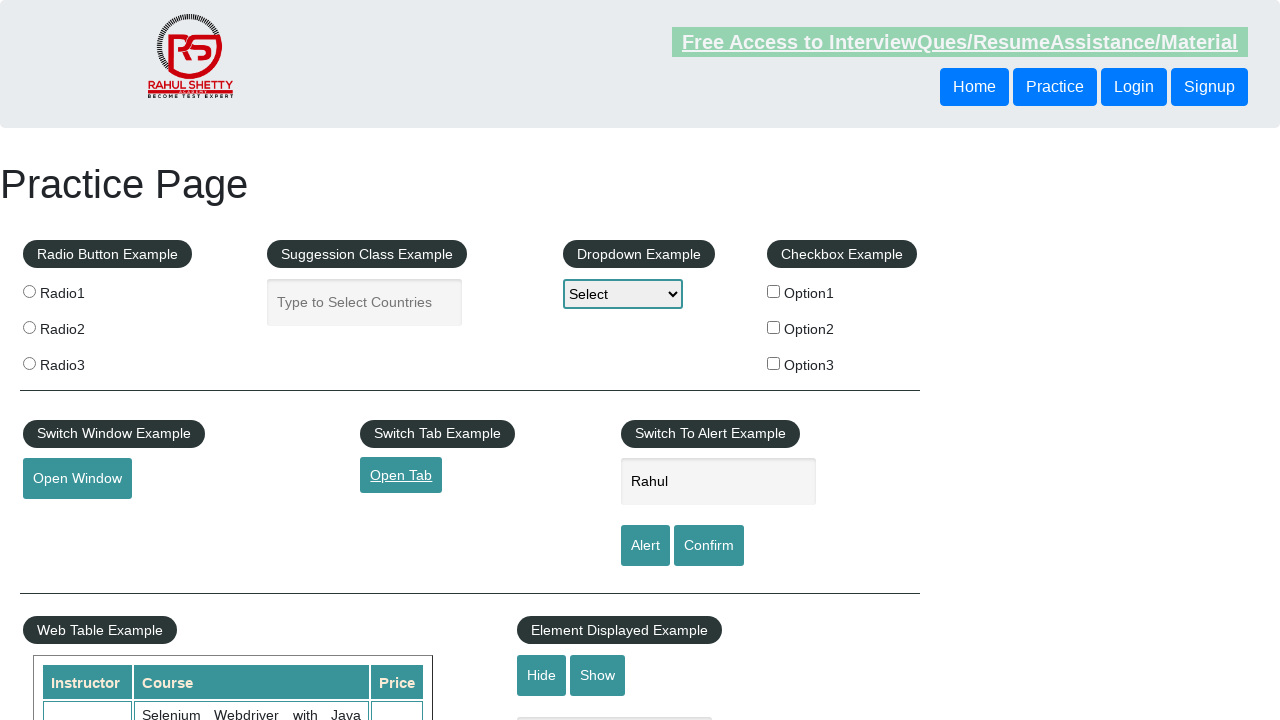

Switched back to parent window by bringing it to front
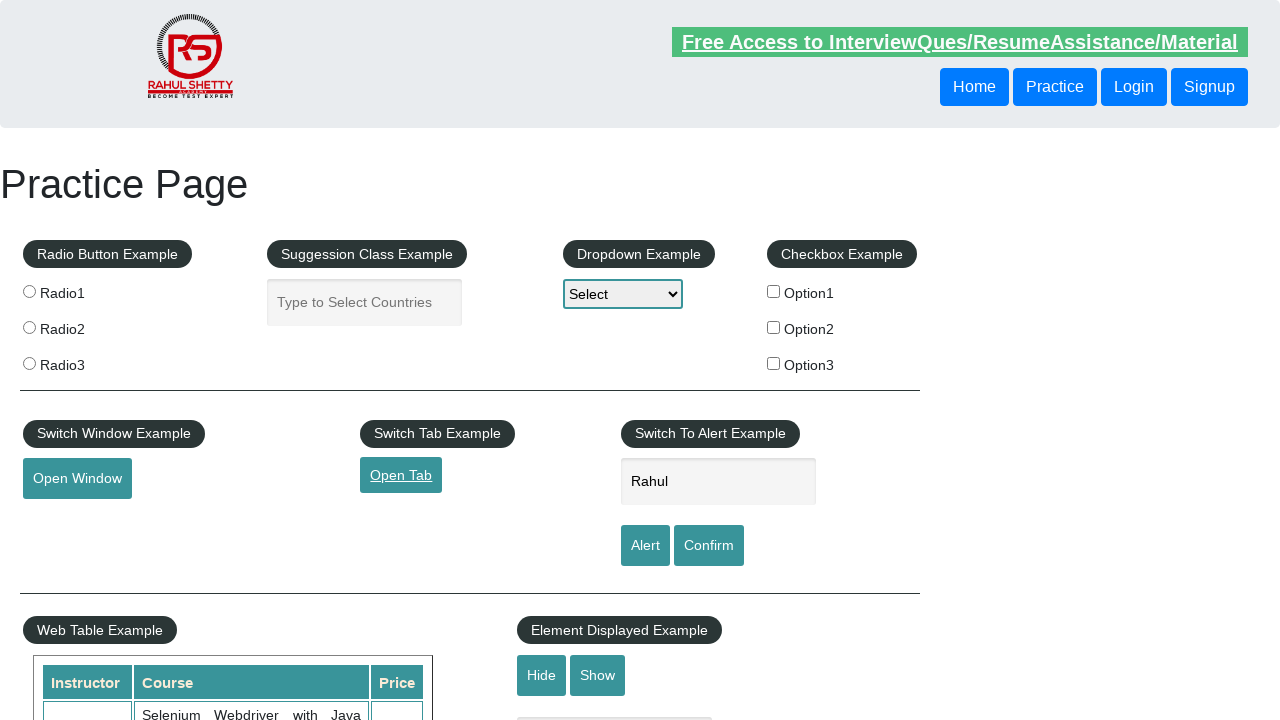

Verified parent window is active by confirming name input field is present
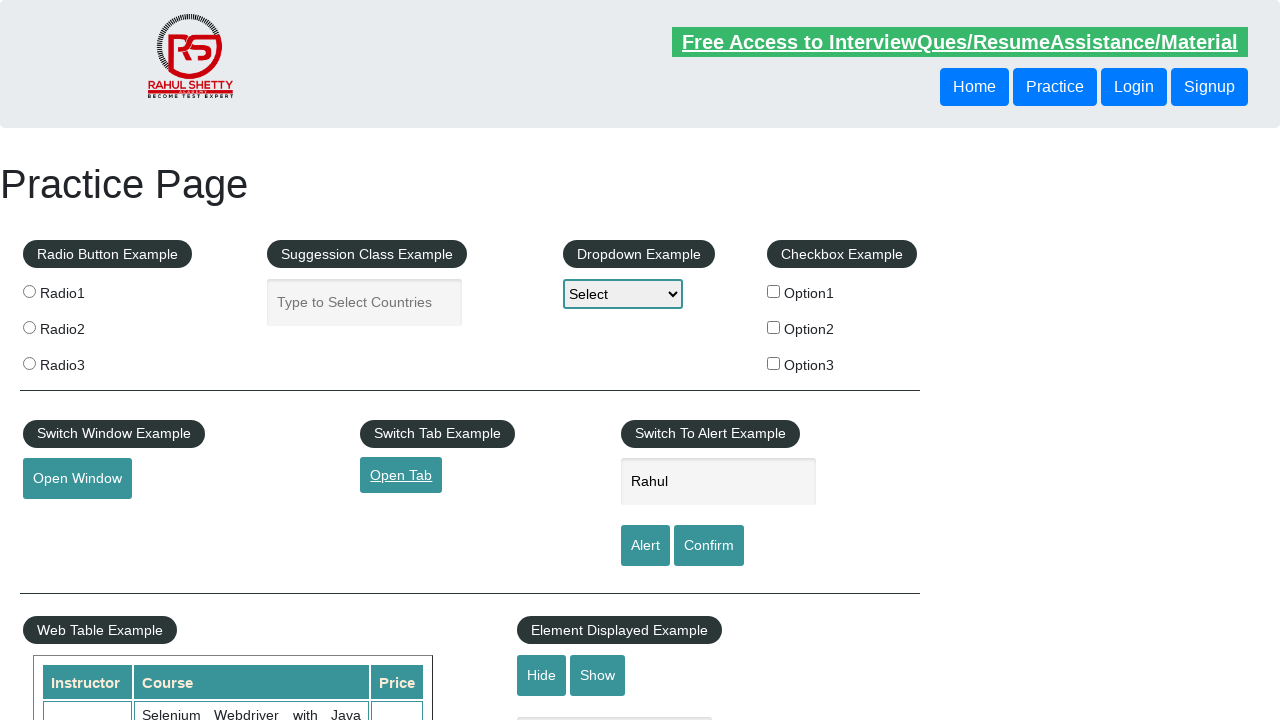

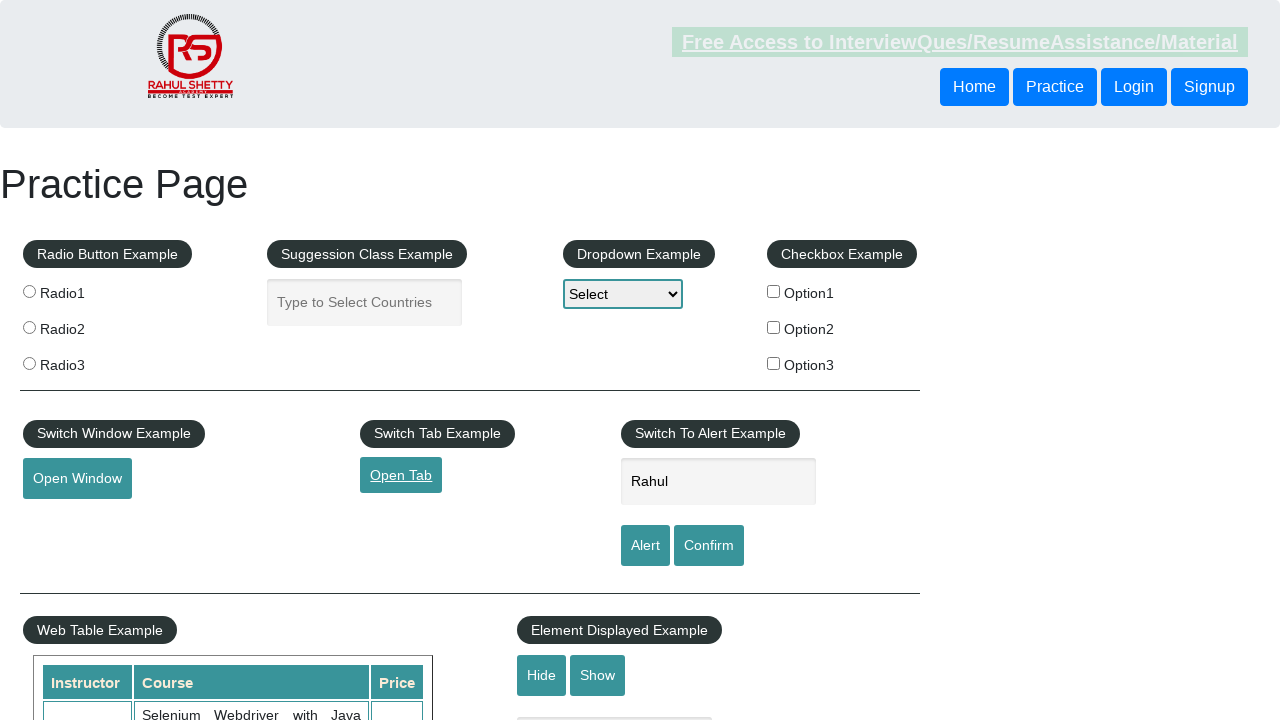